Tests un-marking items as complete by checking and then unchecking a todo item

Starting URL: https://demo.playwright.dev/todomvc

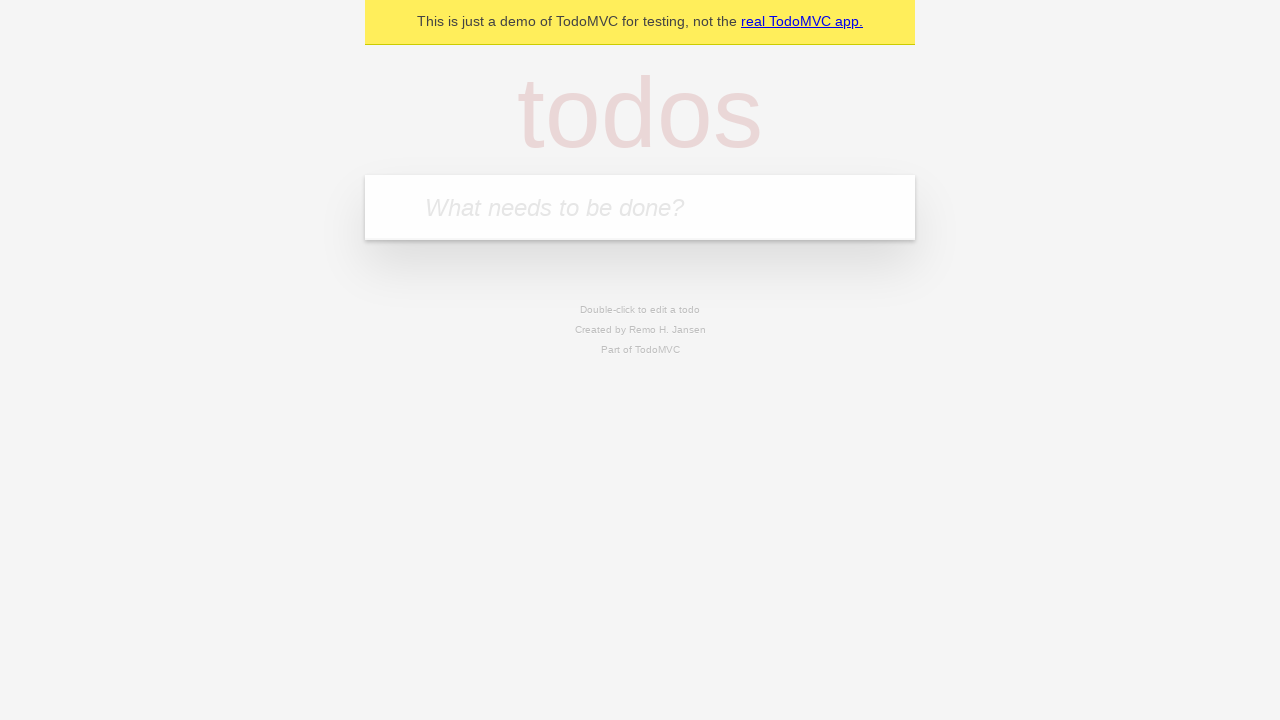

Filled input field with 'buy some cheese' on internal:attr=[placeholder="What needs to be done?"i]
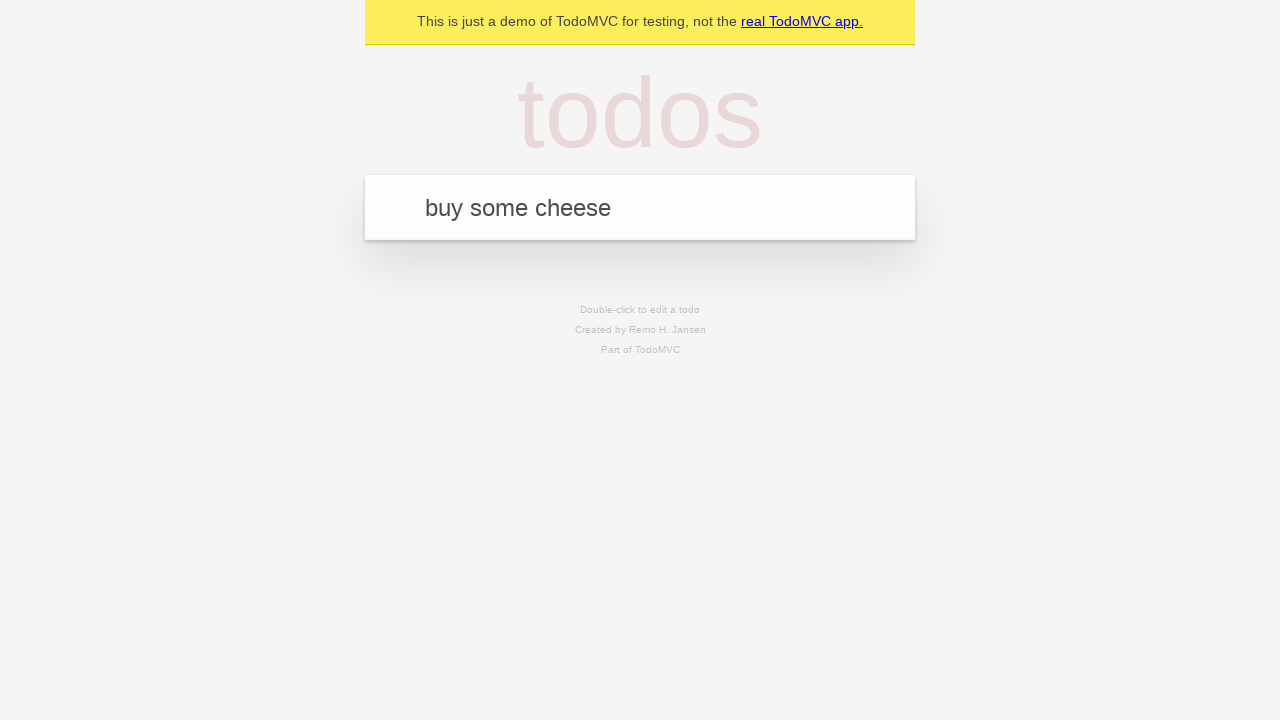

Pressed Enter to create first todo item on internal:attr=[placeholder="What needs to be done?"i]
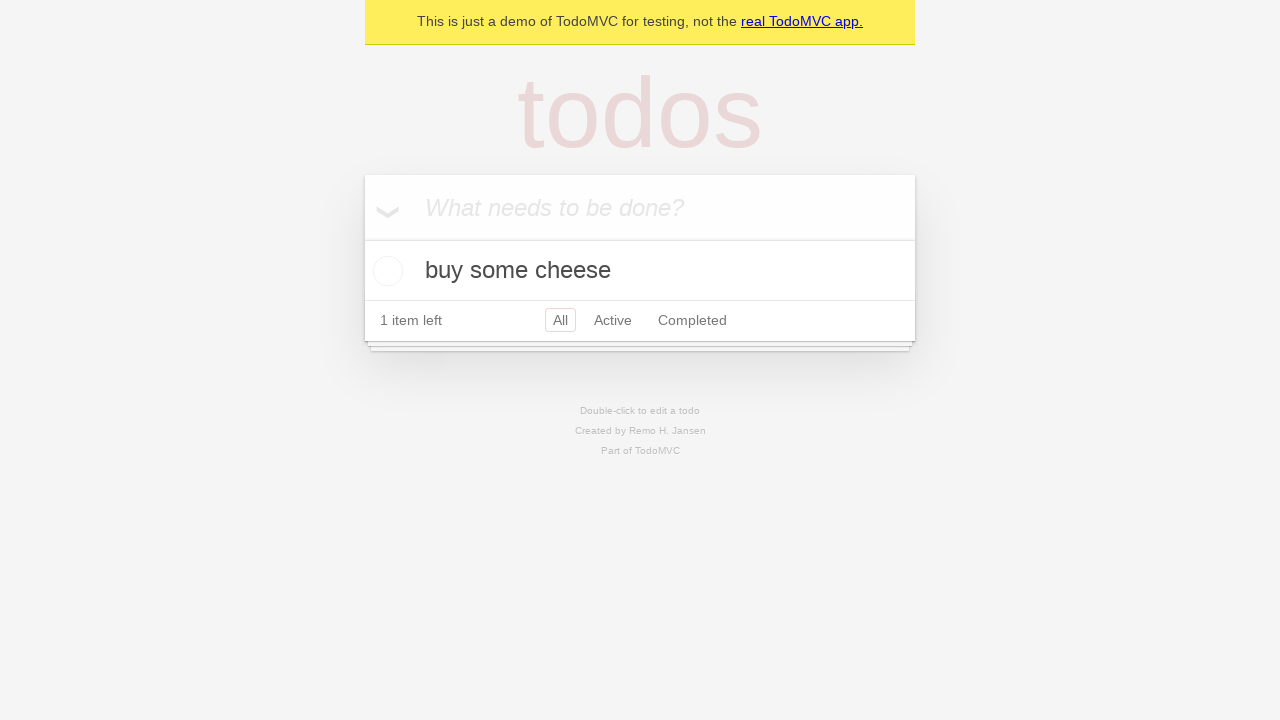

Filled input field with 'feed the cat' on internal:attr=[placeholder="What needs to be done?"i]
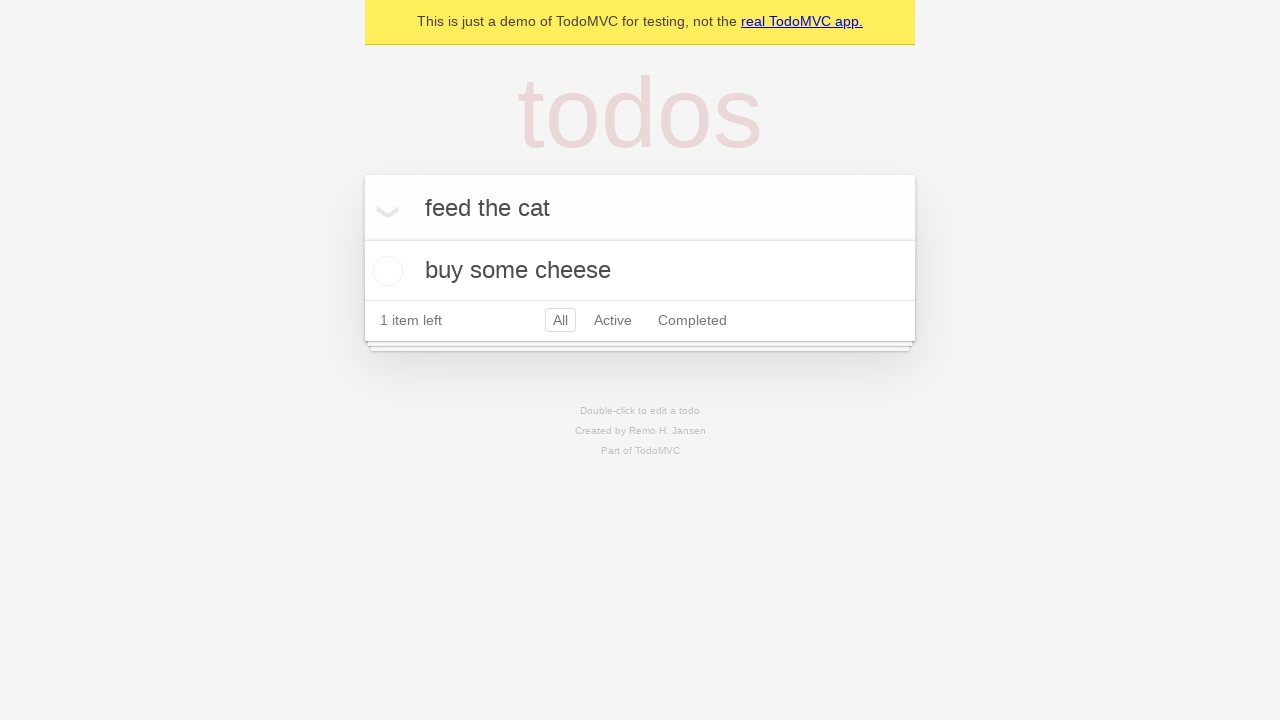

Pressed Enter to create second todo item on internal:attr=[placeholder="What needs to be done?"i]
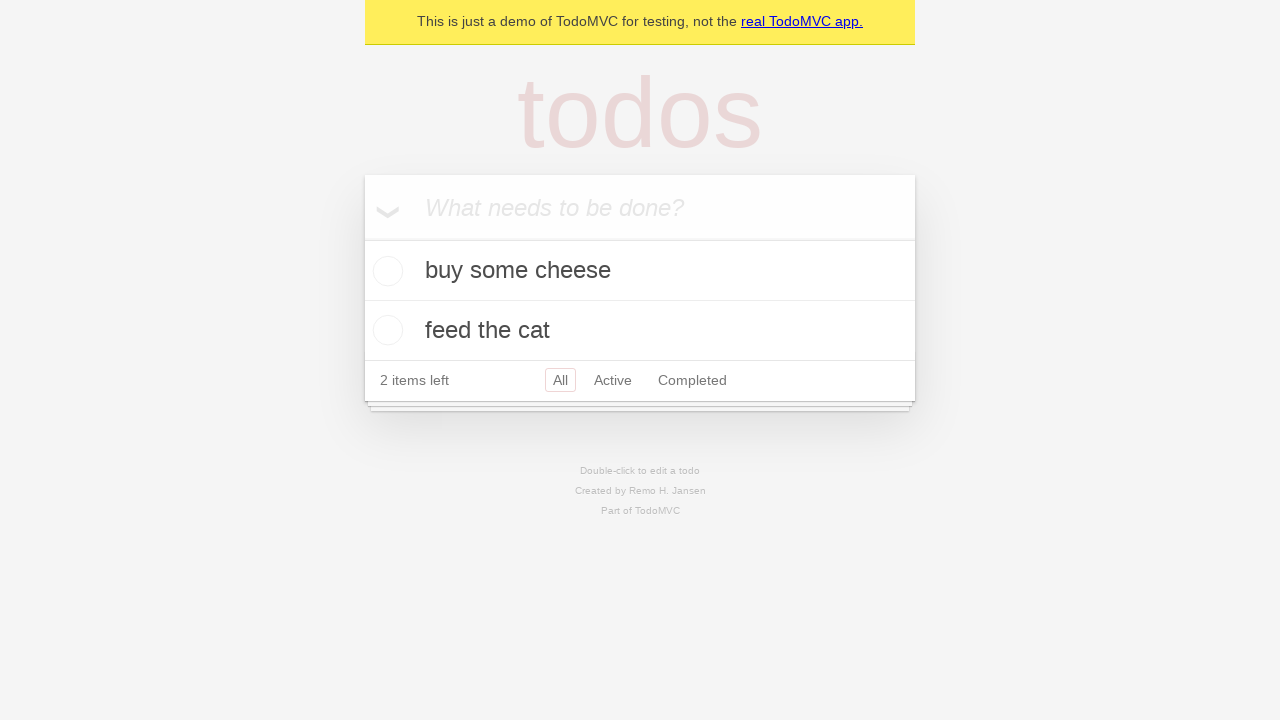

Located first todo item
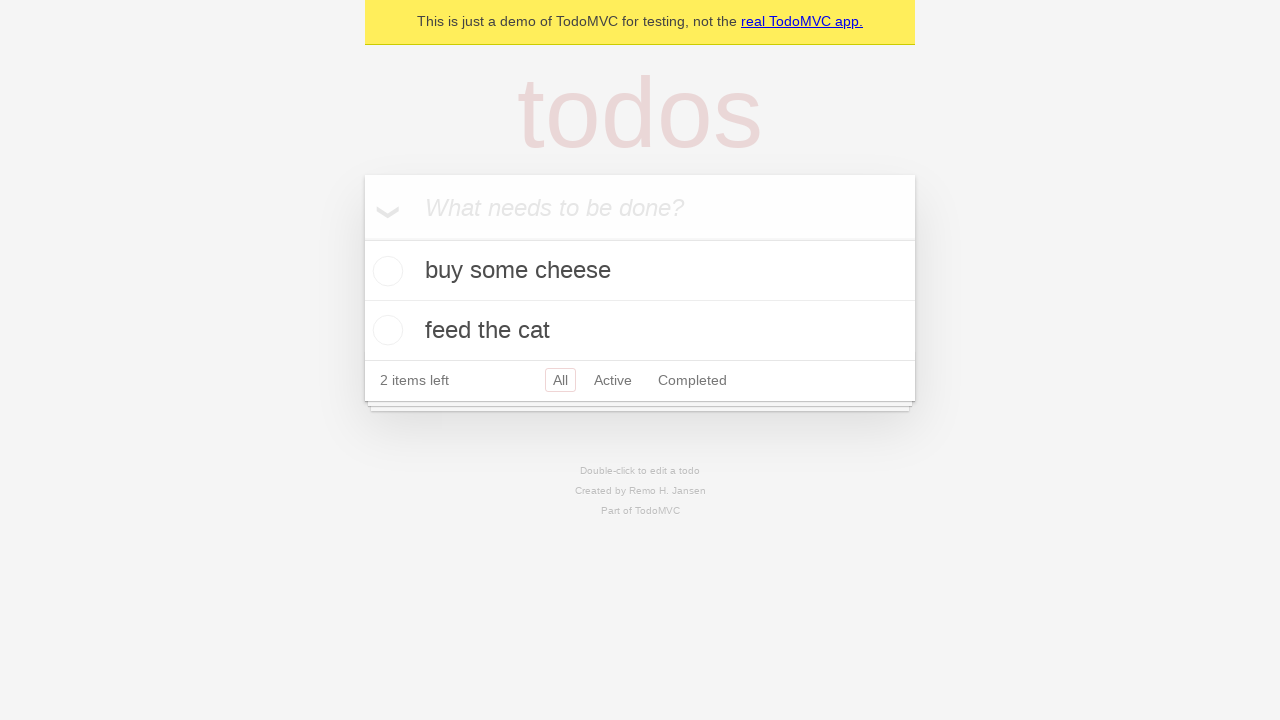

Located checkbox for first todo item
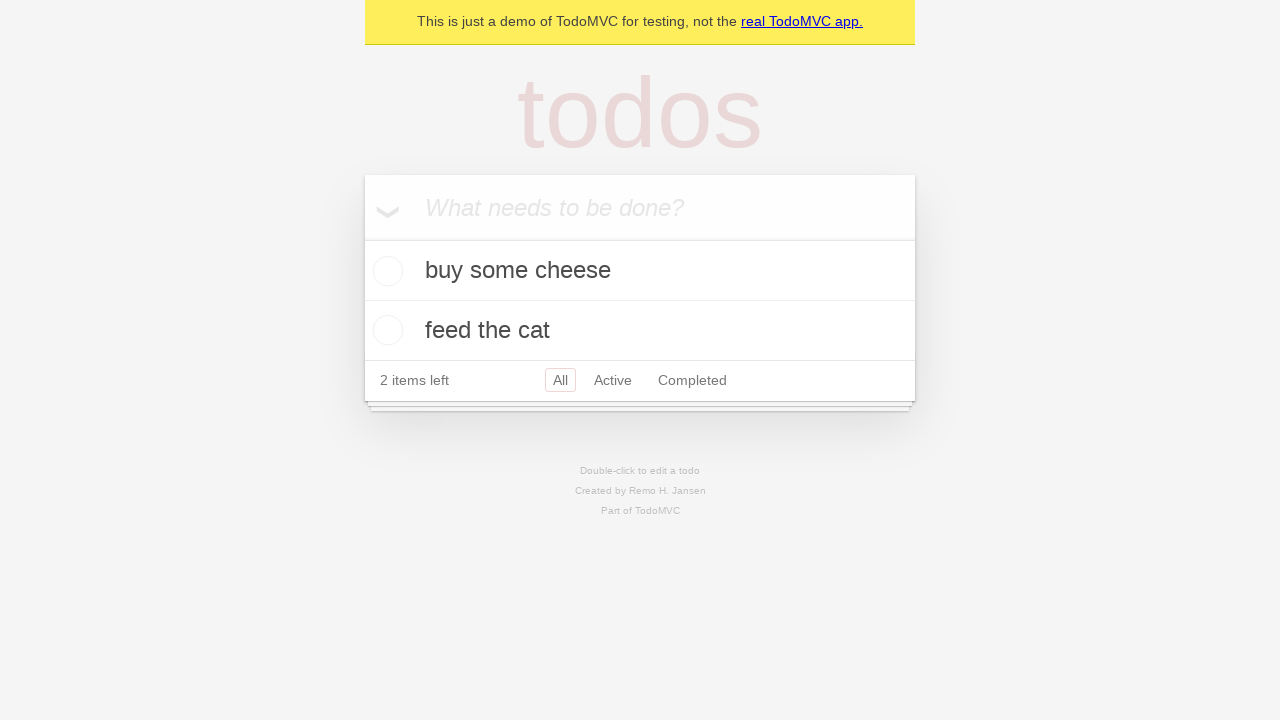

Checked the first todo item to mark it complete at (385, 271) on internal:testid=[data-testid="todo-item"s] >> nth=0 >> internal:role=checkbox
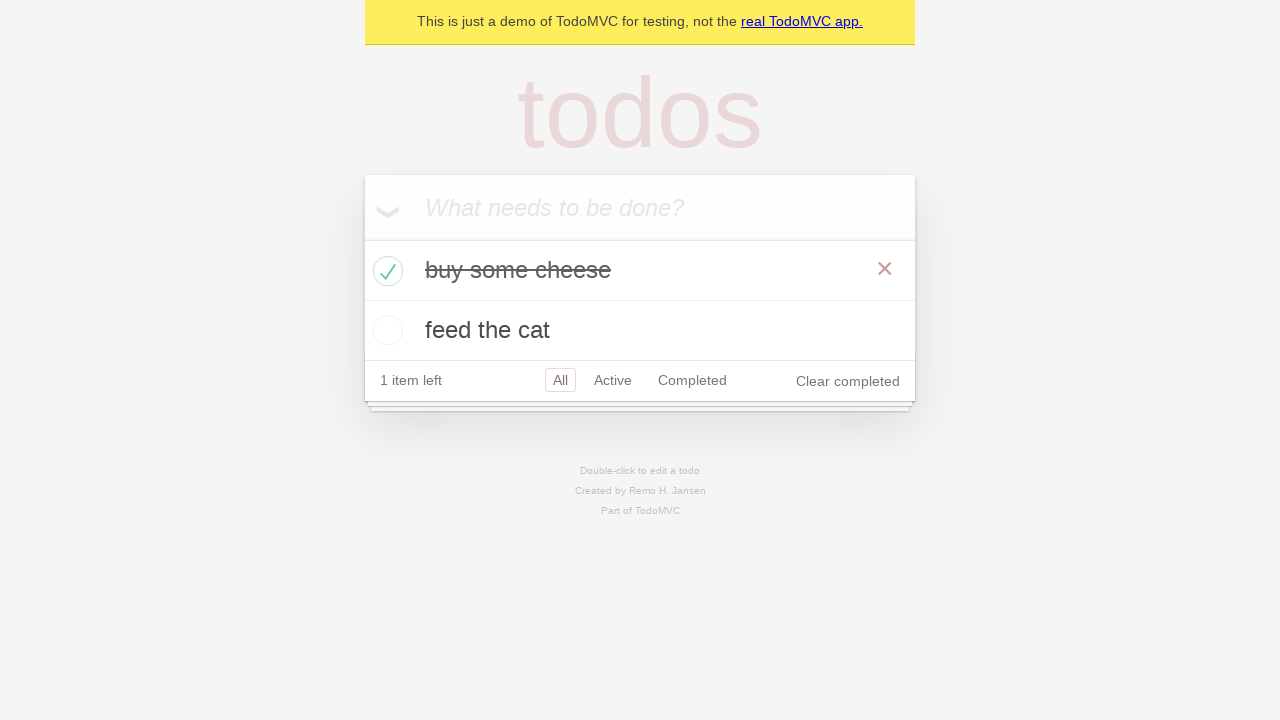

Unchecked the first todo item to mark it incomplete at (385, 271) on internal:testid=[data-testid="todo-item"s] >> nth=0 >> internal:role=checkbox
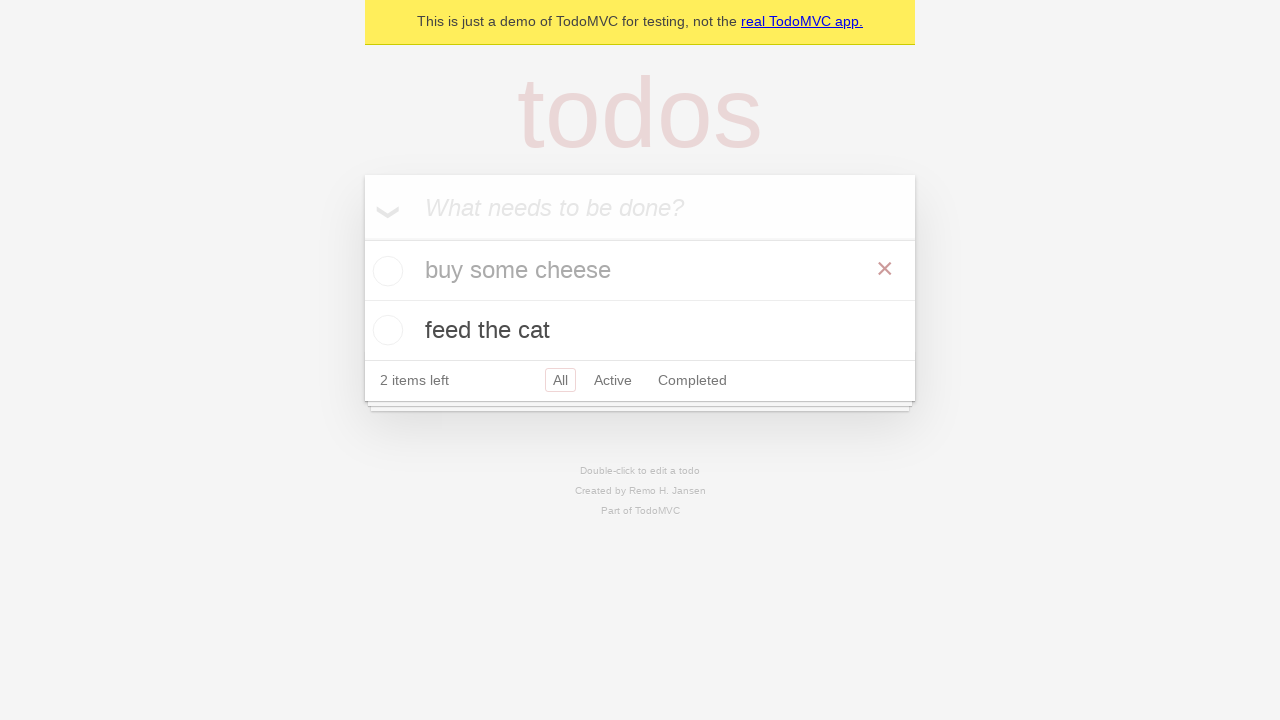

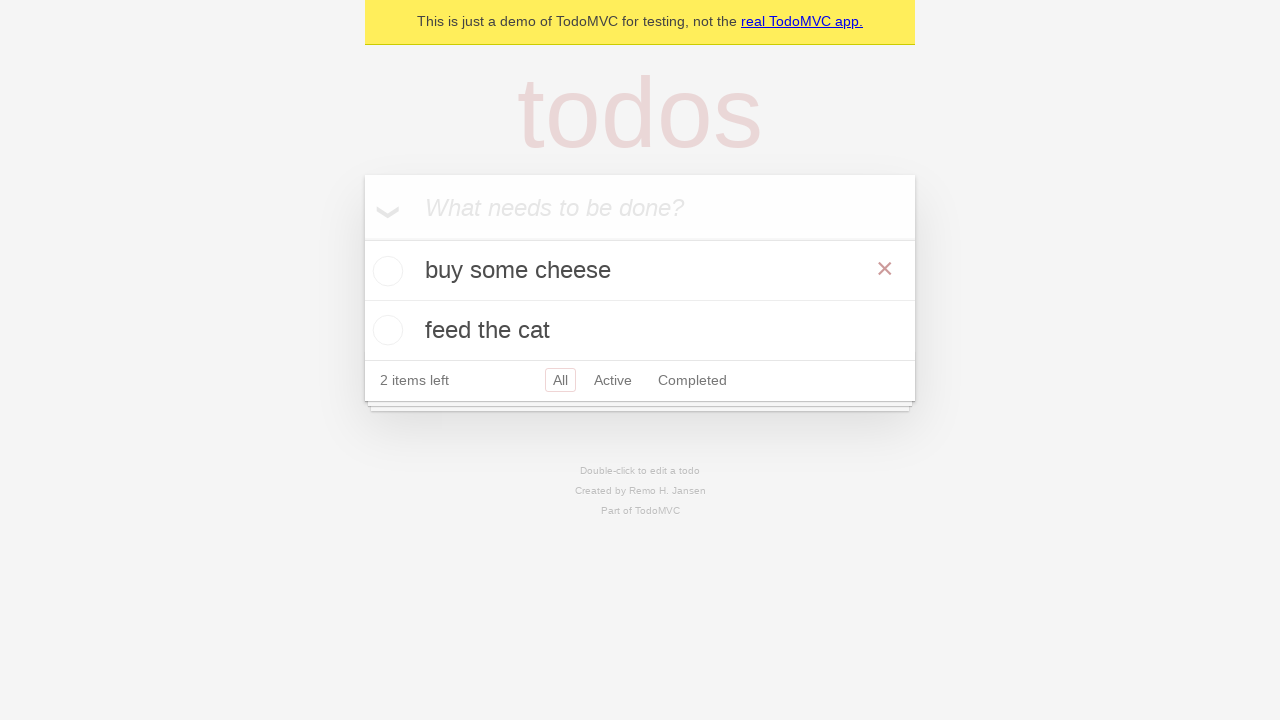